Navigates to a page with an entry advertisement modal and closes it by clicking the close button

Starting URL: http://the-internet.herokuapp.com/entry_ad

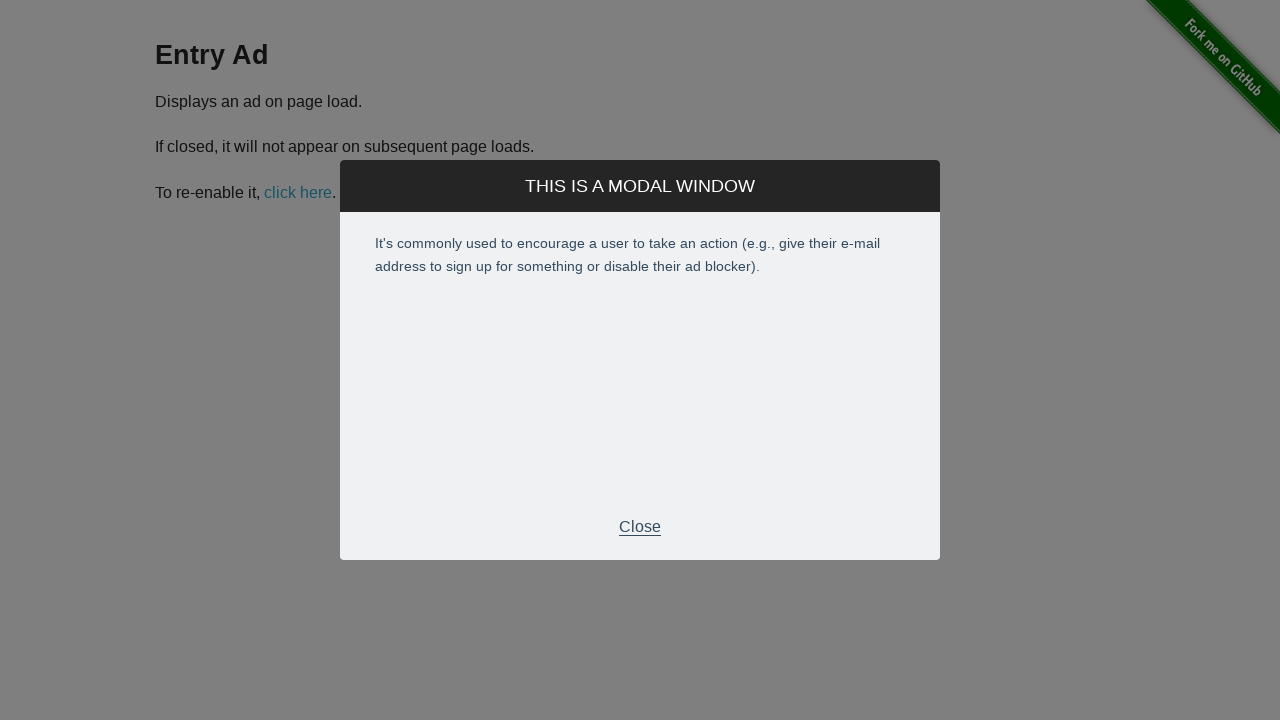

Navigated to entry advertisement modal page
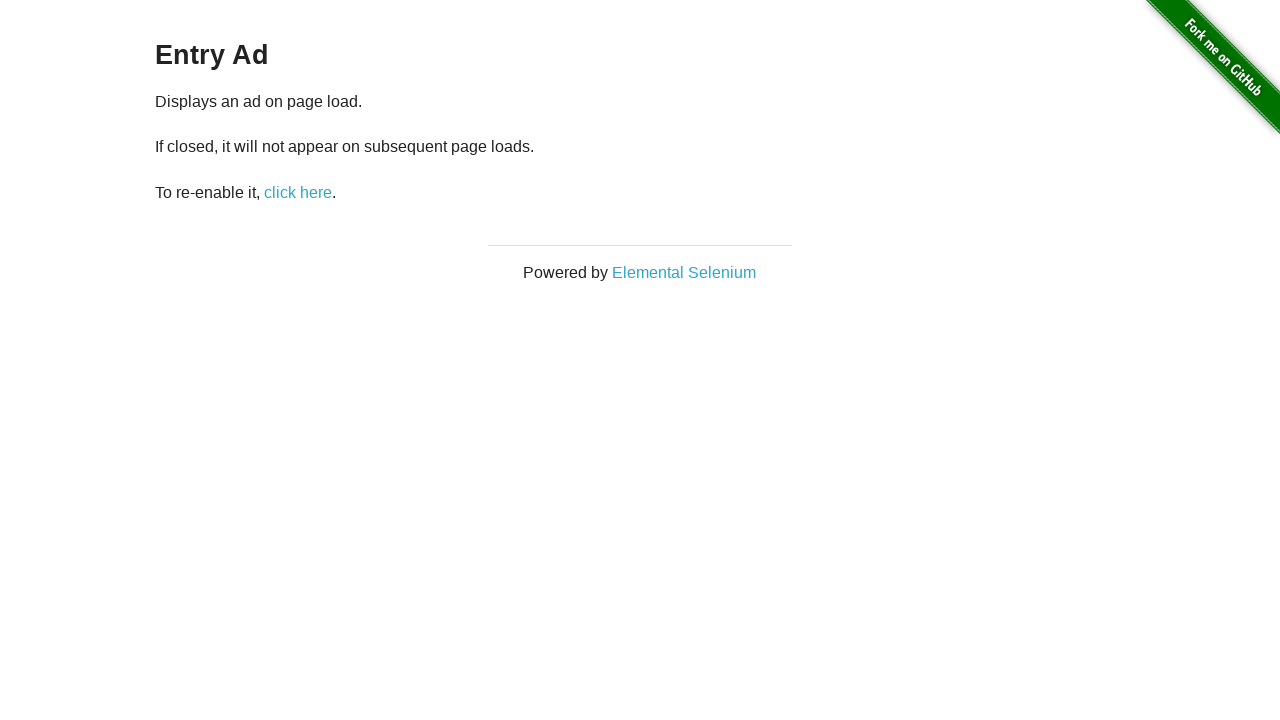

Entry advertisement modal appeared and close button became visible
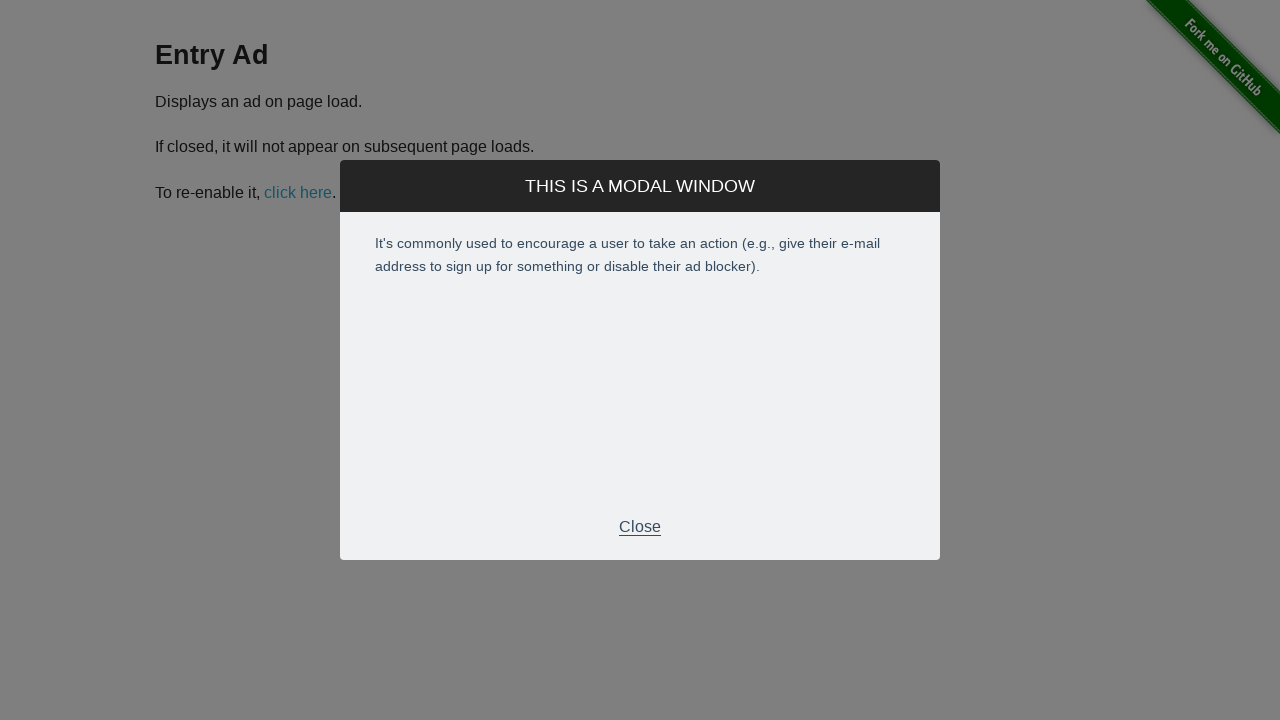

Clicked the close button to dismiss the advertisement modal at (640, 527) on div.modal-footer > p
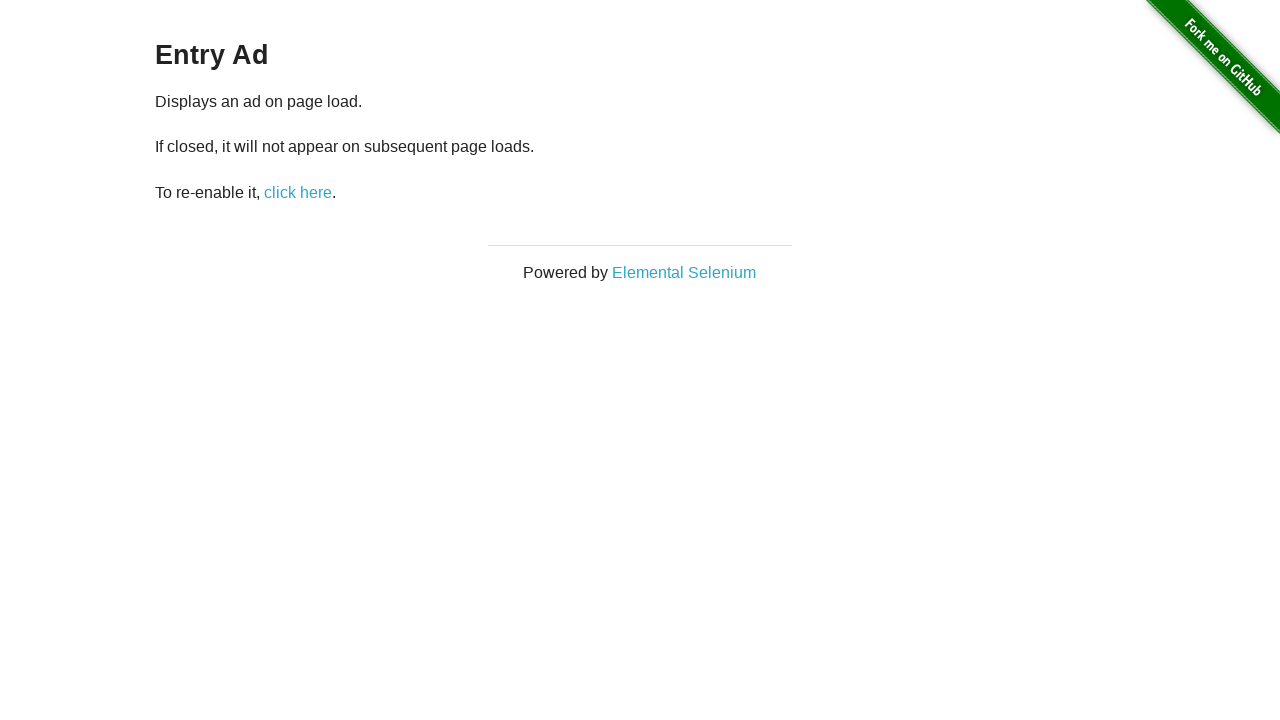

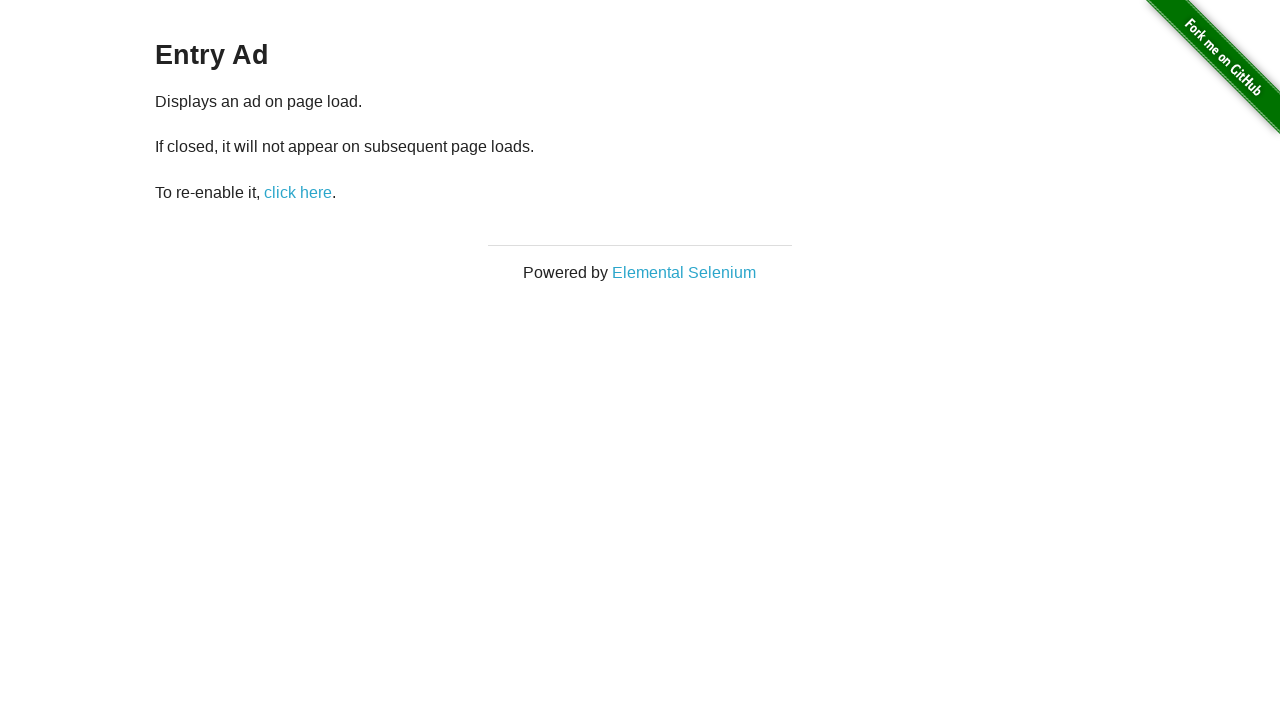